Tests jQuery UI drag-and-drop functionality by navigating to the draggable demo and performing a drag operation on an element

Starting URL: https://jqueryui.com/

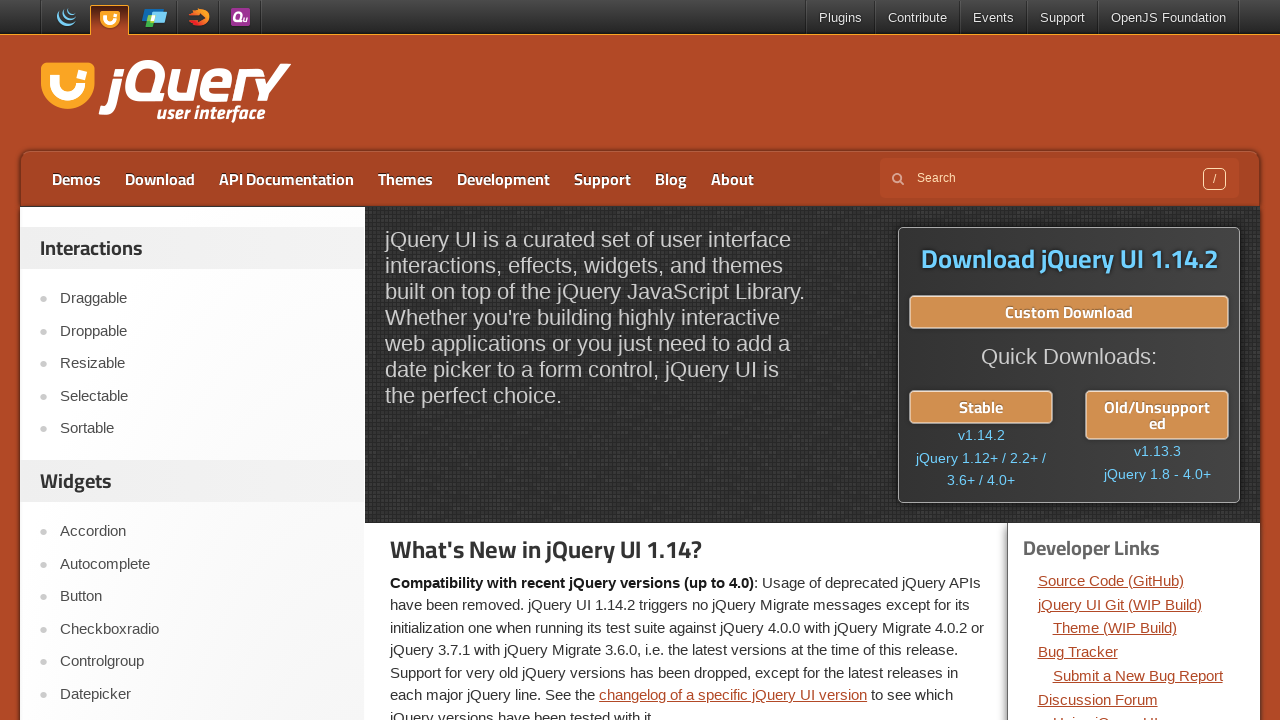

Navigated to jQuery UI homepage
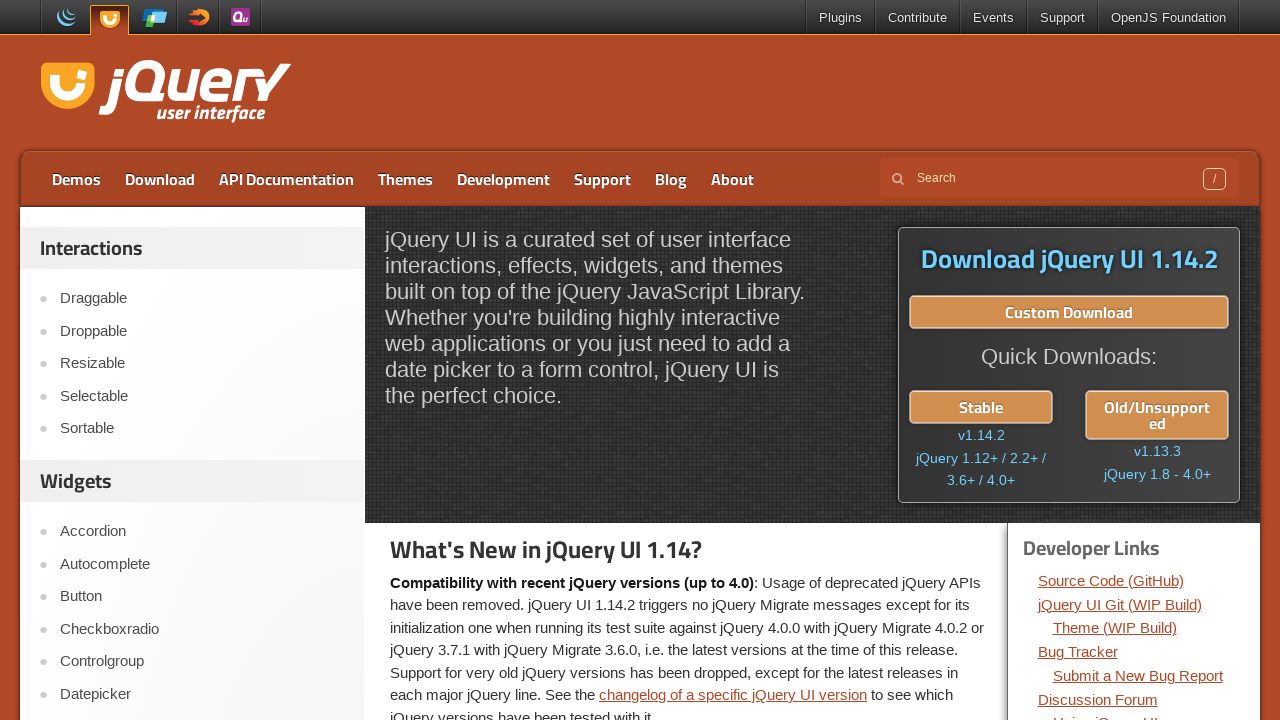

Clicked on Draggable menu item at (202, 299) on xpath=//a[normalize-space()='Draggable']
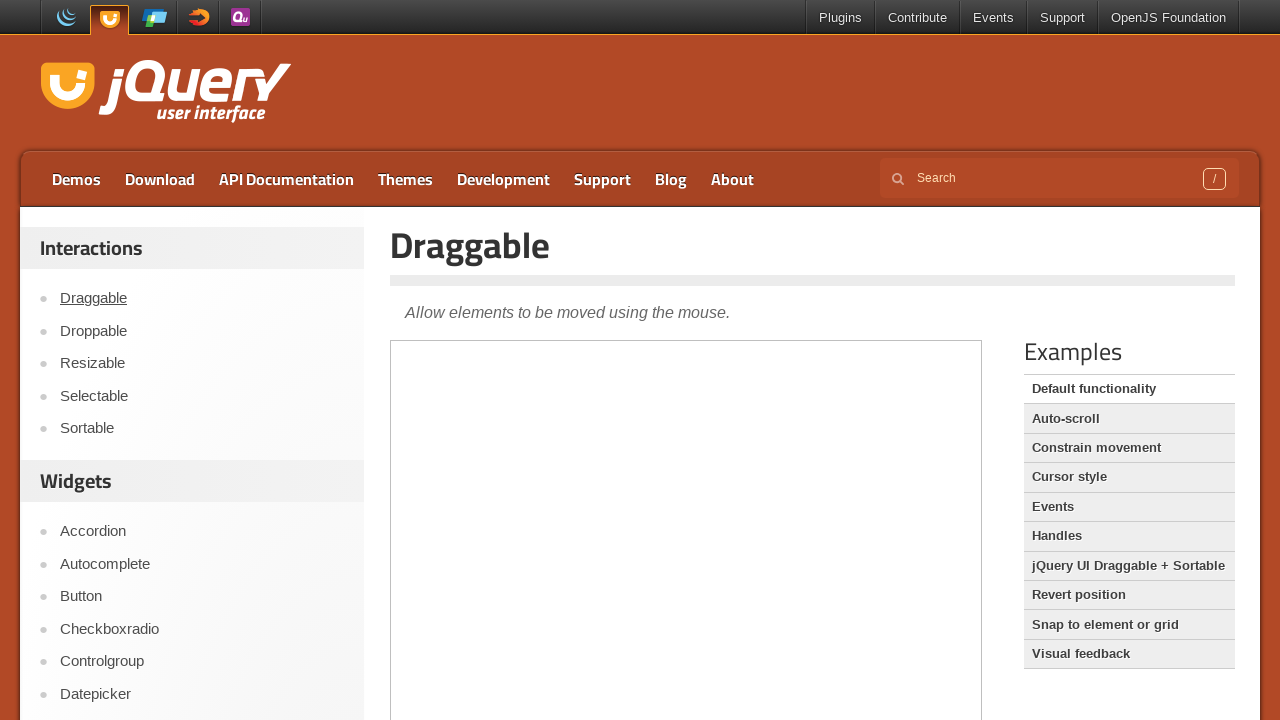

Demo frame loaded
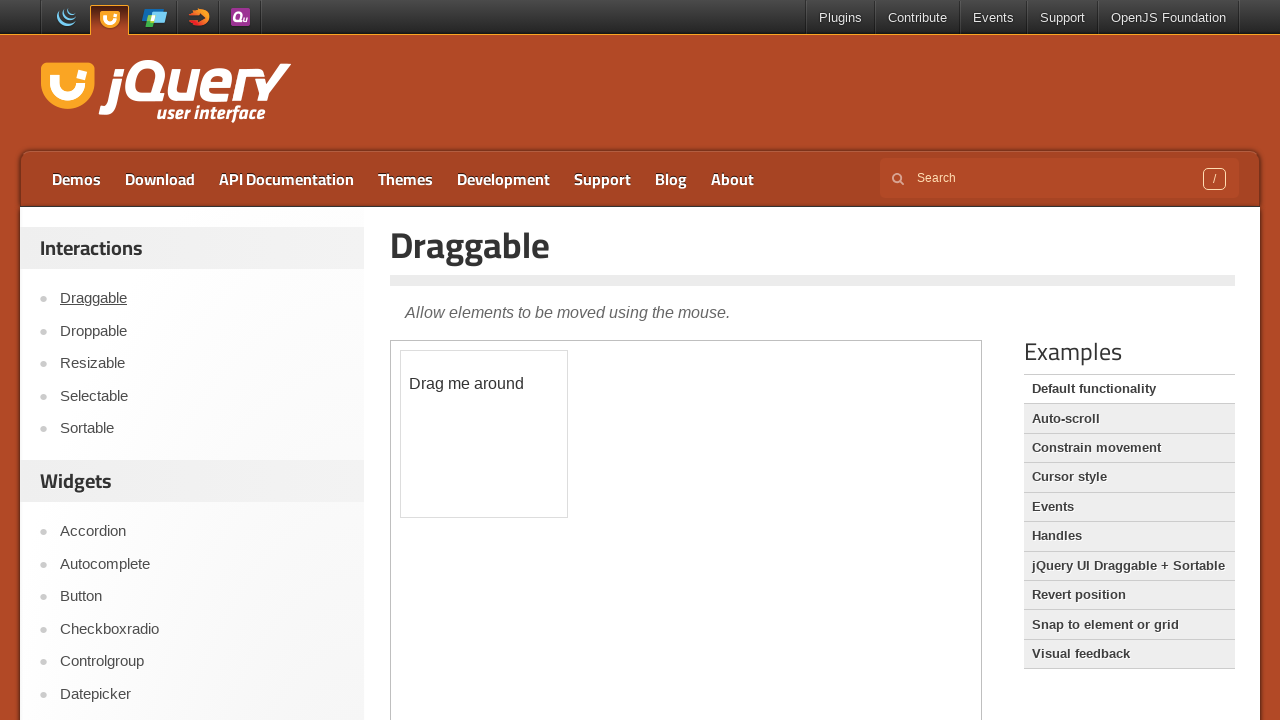

Switched to demo frame
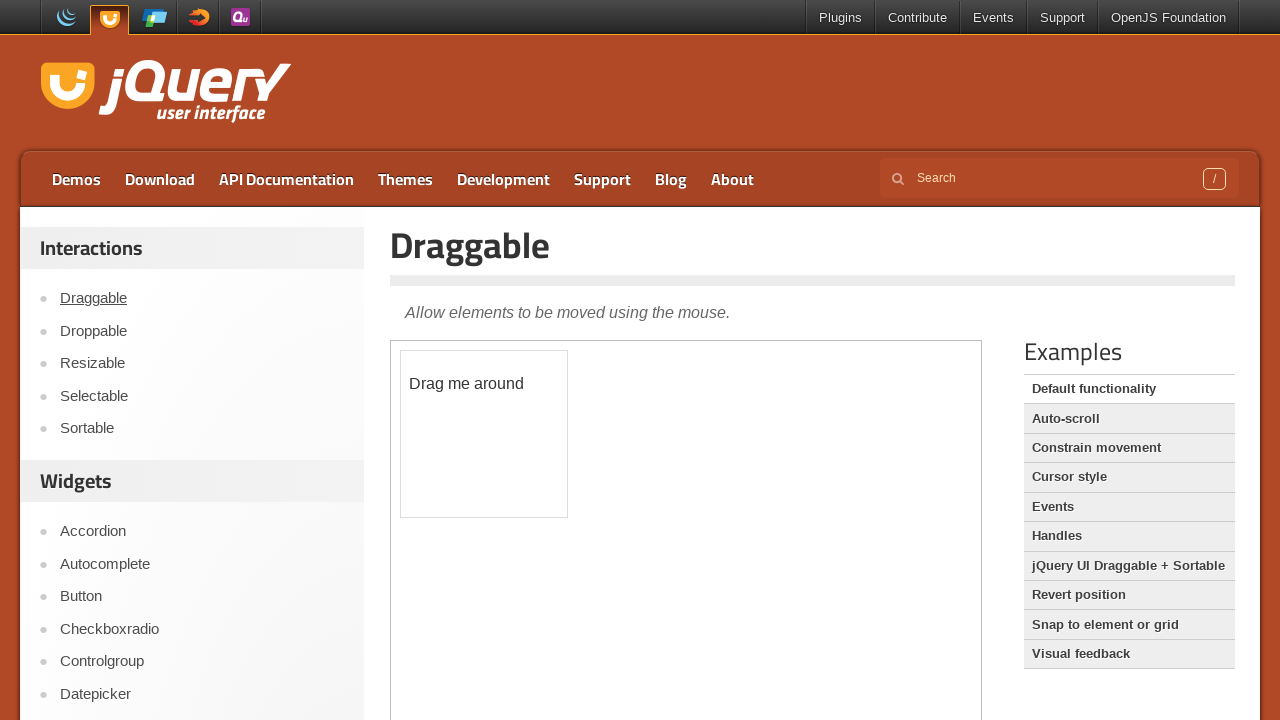

Located draggable element
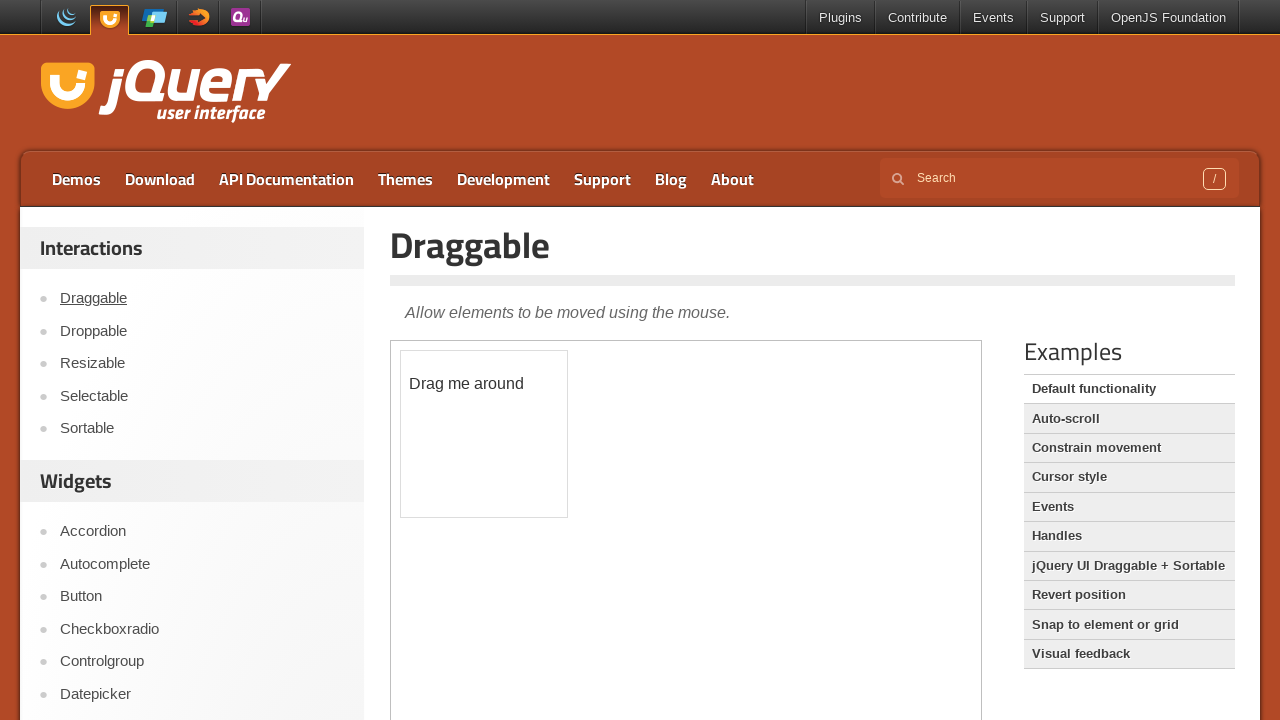

Performed drag operation on draggable element (100px x, 100px y) at (501, 451)
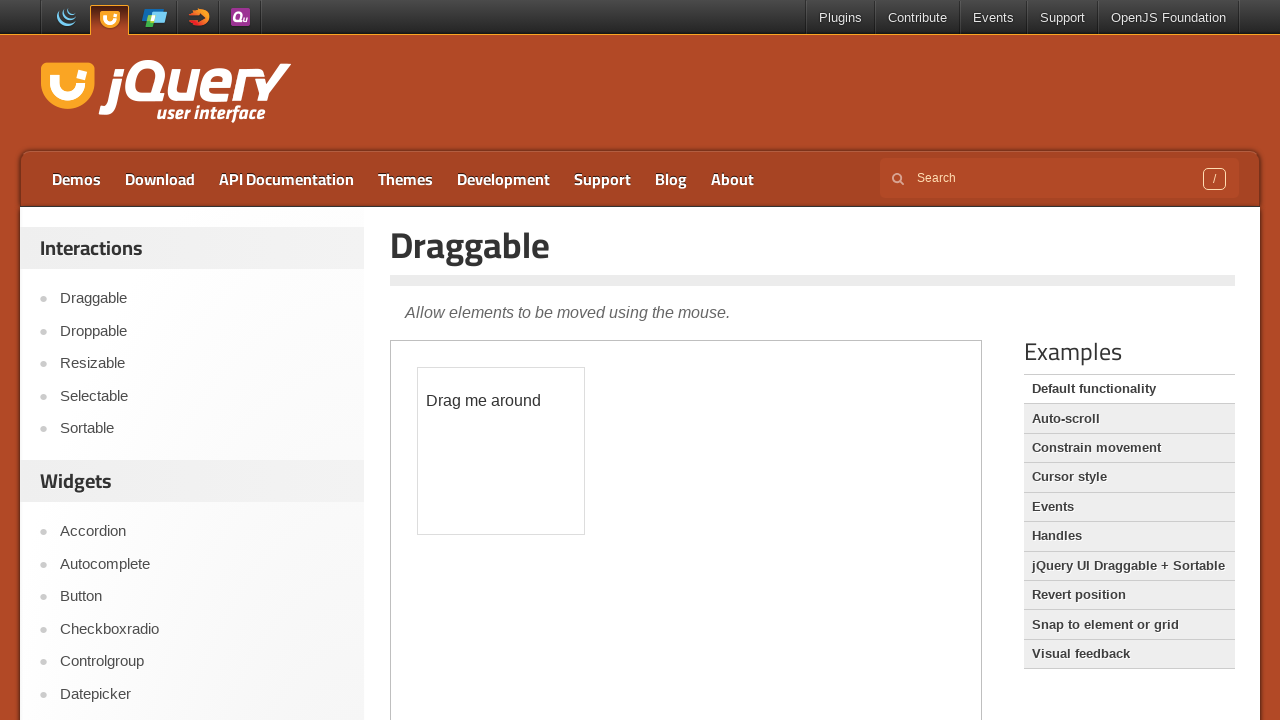

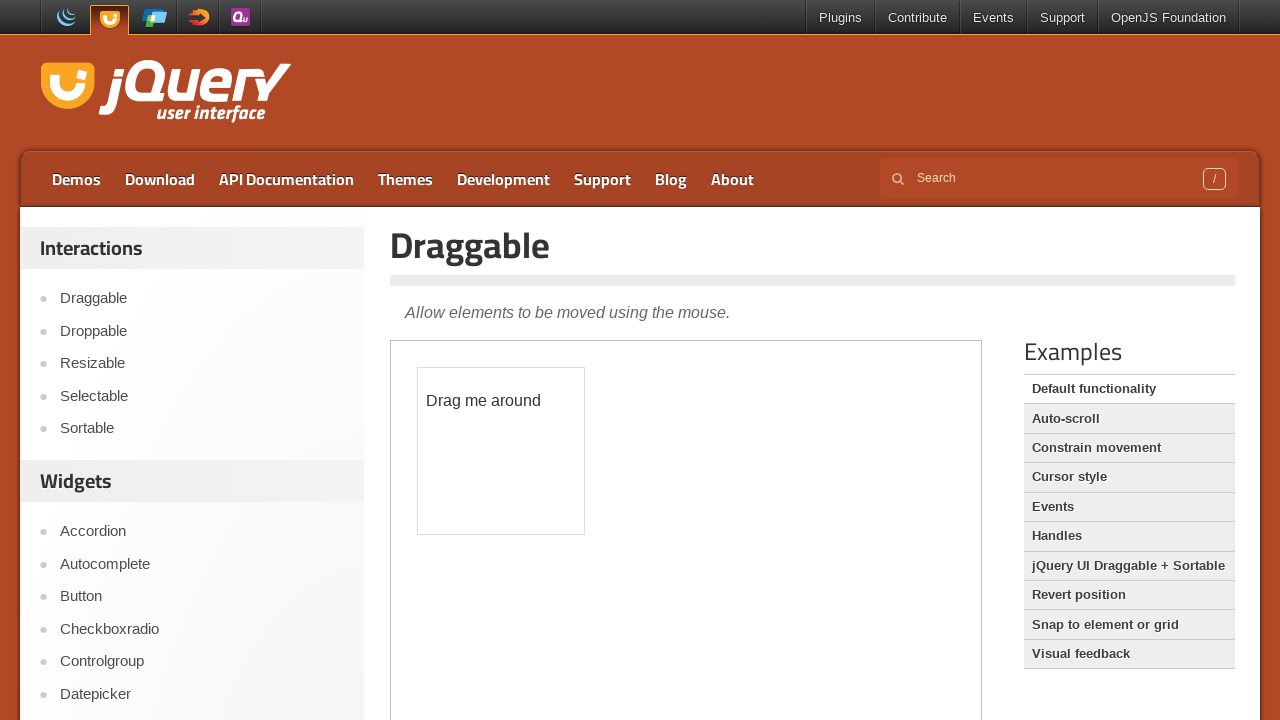